Tests scrolling functionality by navigating to the Selenium website and scrolling down 700 pixels using JavaScript execution

Starting URL: https://www.selenium.dev/

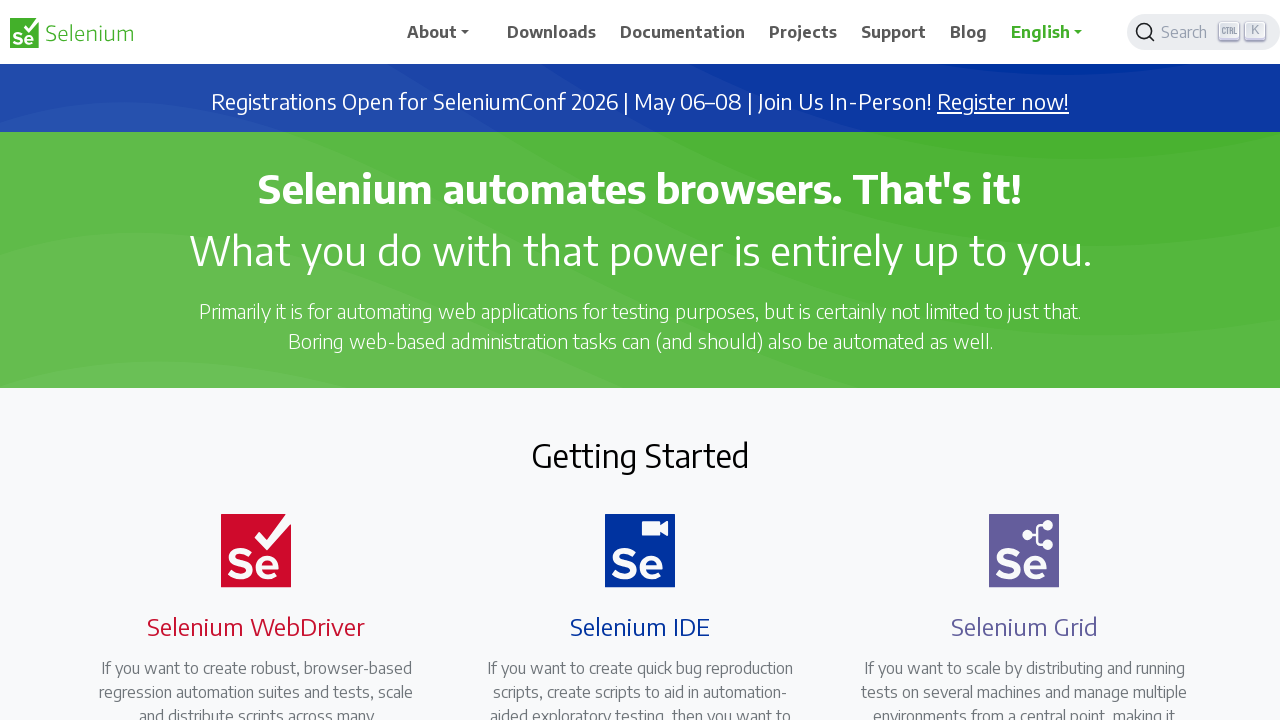

Navigated to Selenium website
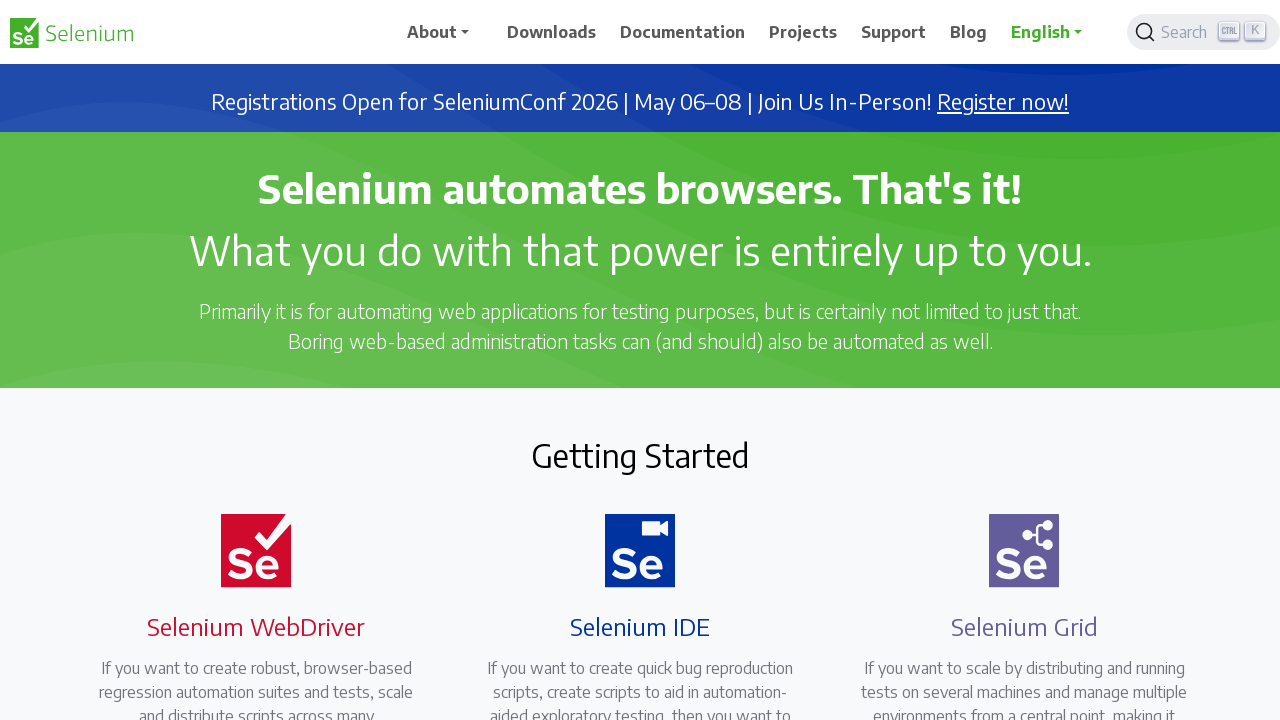

Scrolled down 700 pixels using JavaScript
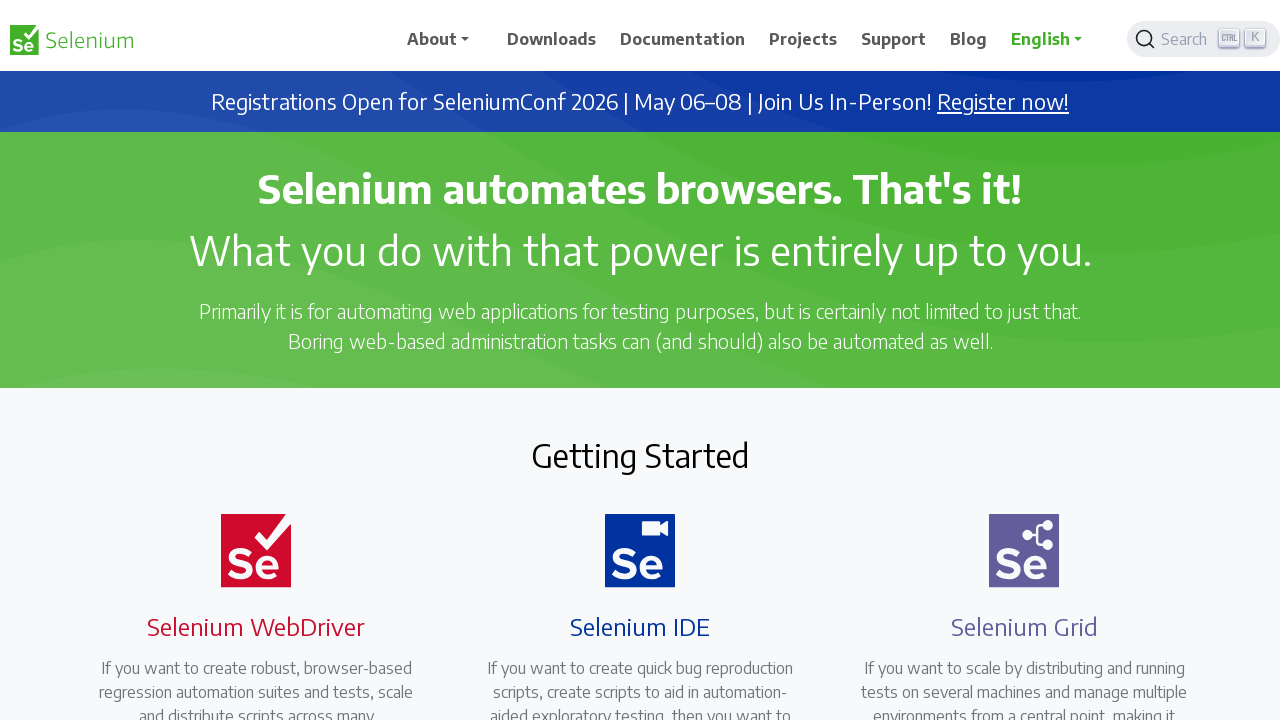

Waited 1000ms to observe scroll effect
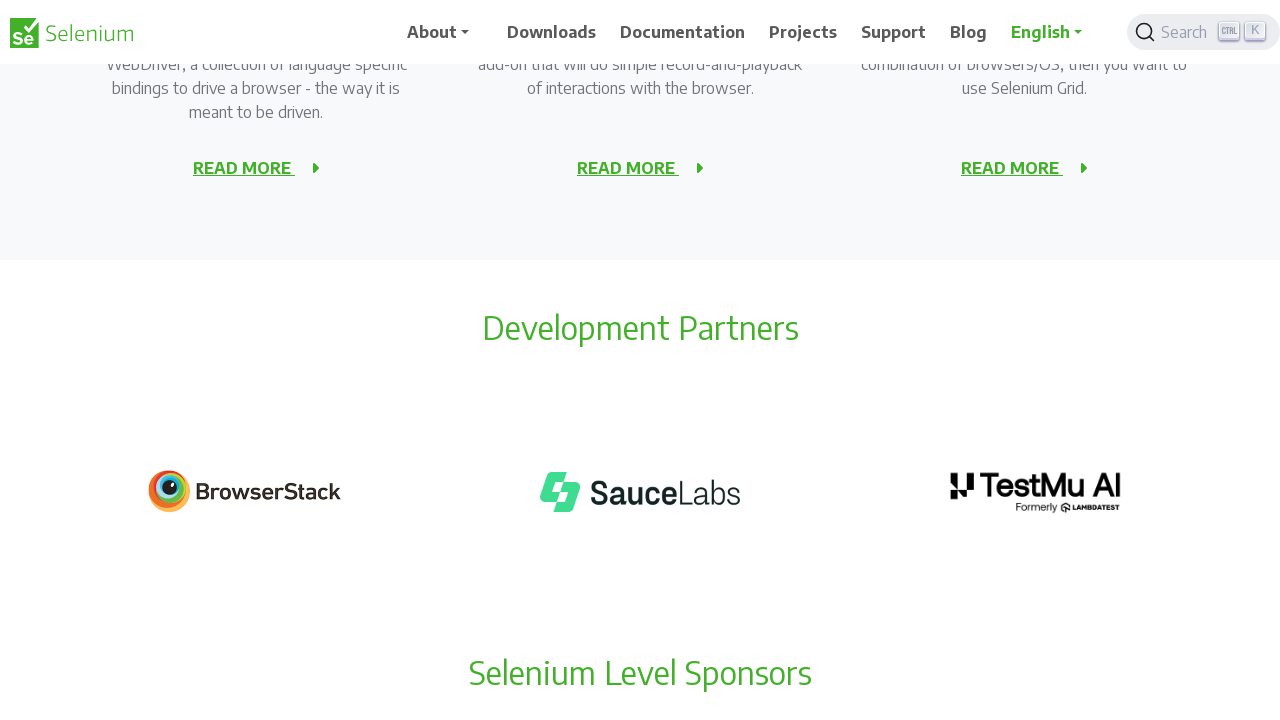

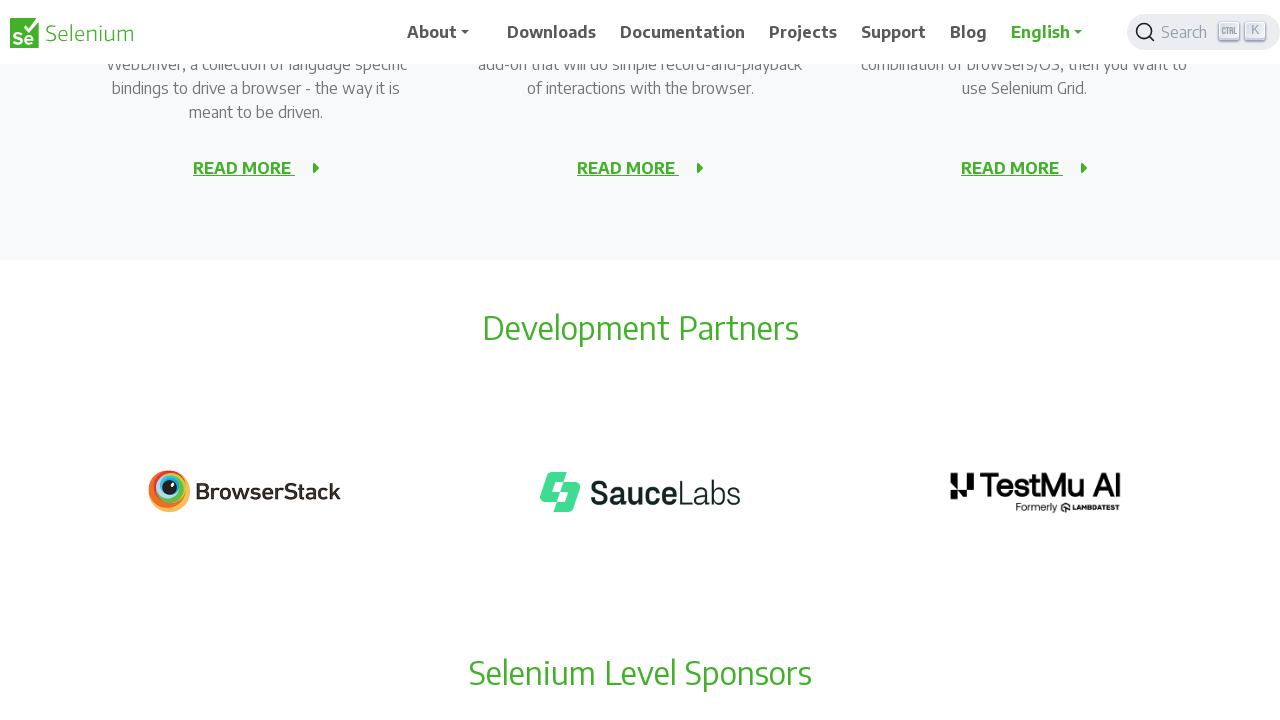